Tests iframe interactions by clicking buttons in different frames including nested frames and counting the total number of frames on the page

Starting URL: https://www.leafground.com/frame.xhtml

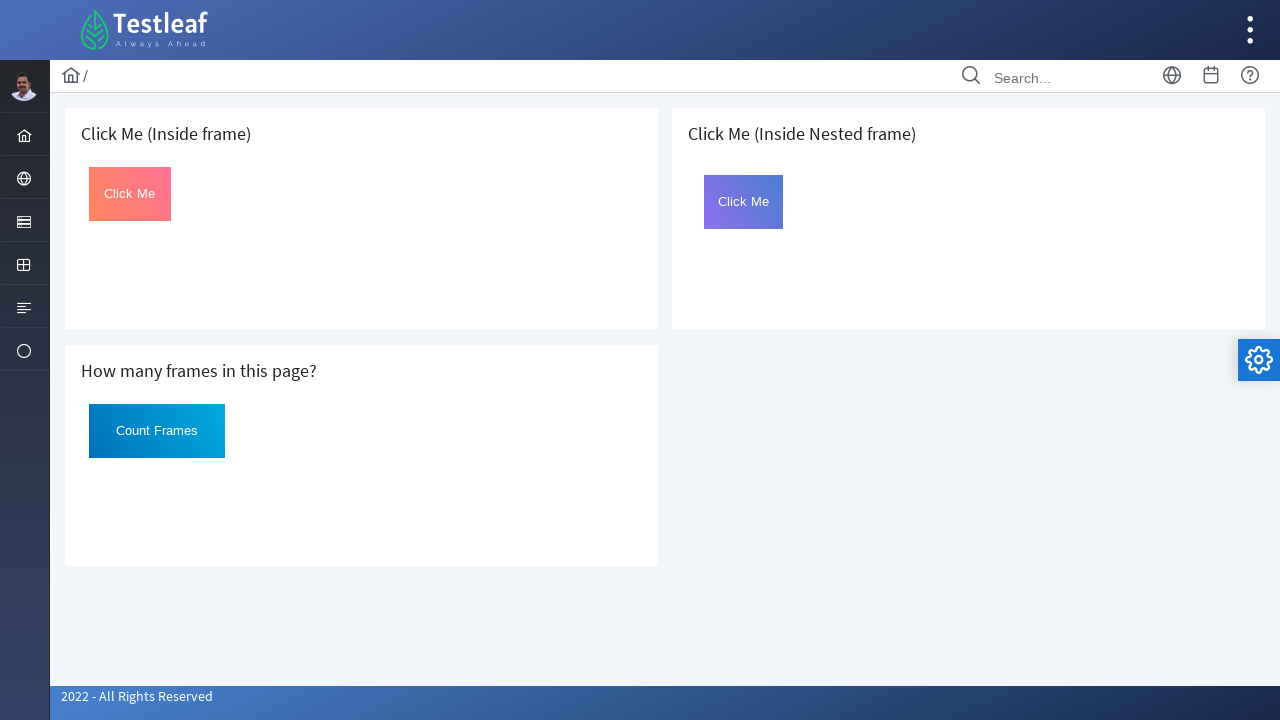

Clicked button in first iframe at (130, 194) on iframe >> nth=0 >> internal:control=enter-frame >> #Click
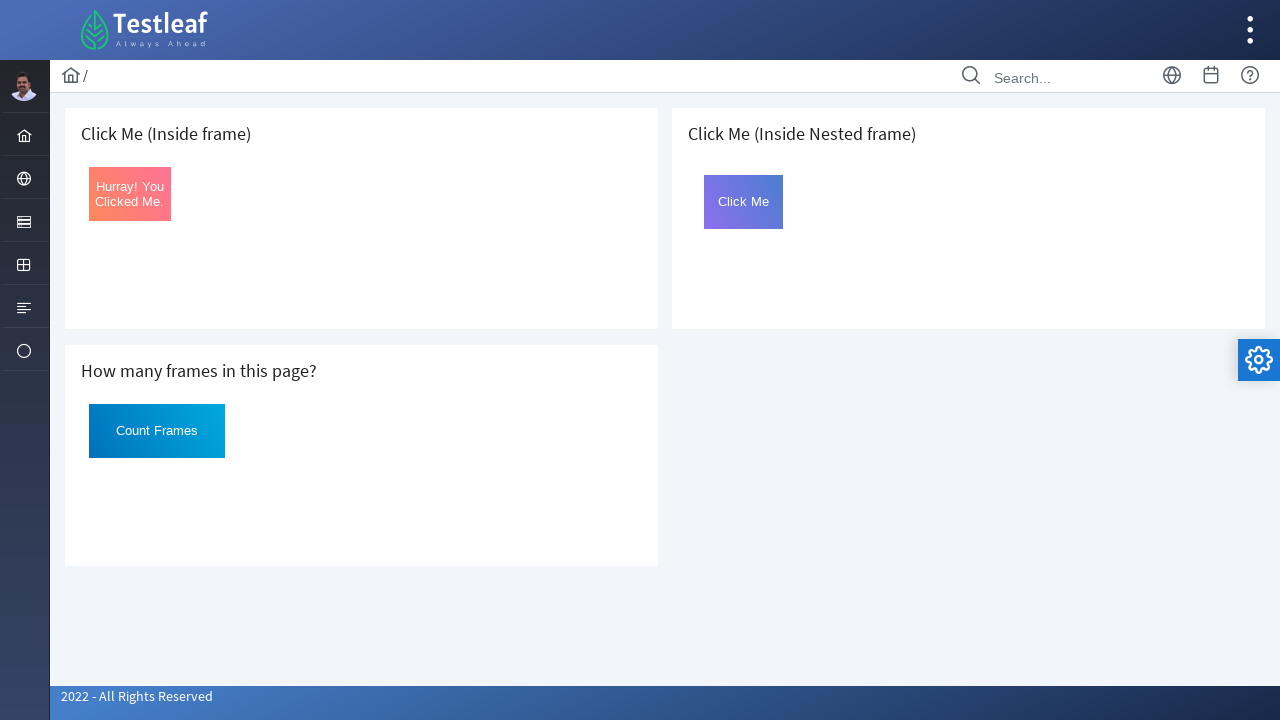

Retrieved button text from first iframe: 'Hurray! You Clicked Me.'
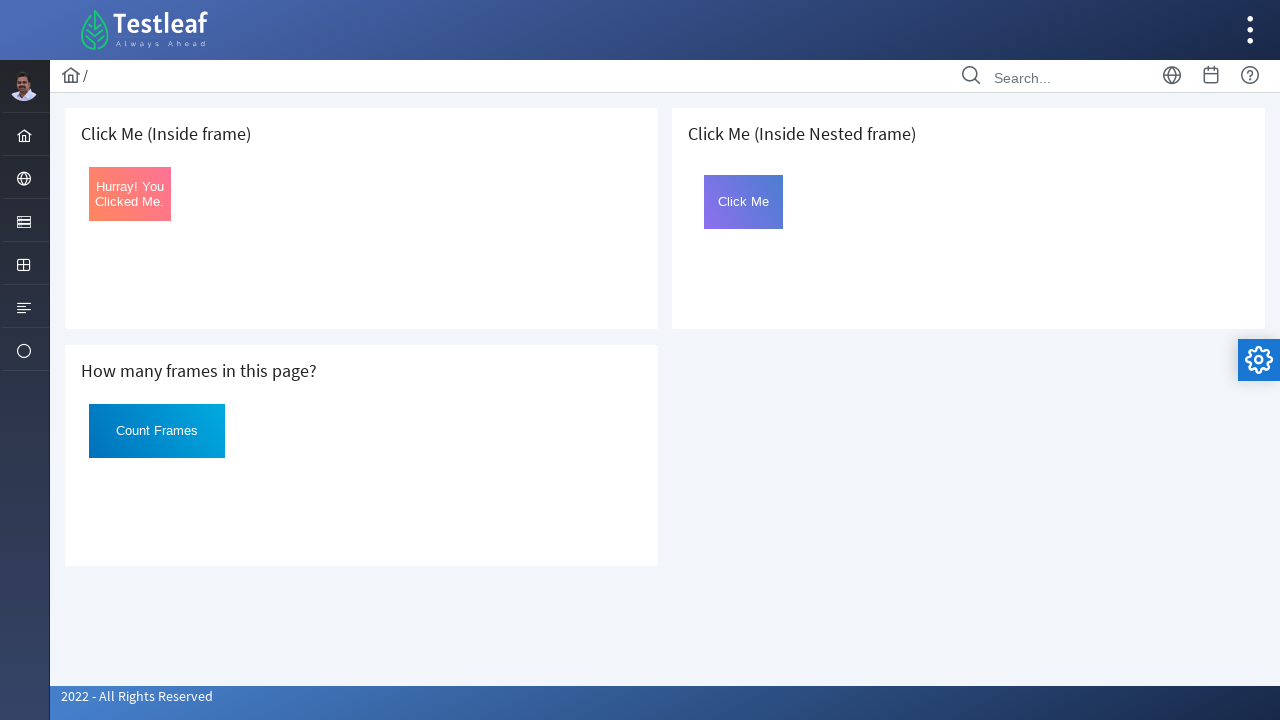

Counted total frames on page: 3
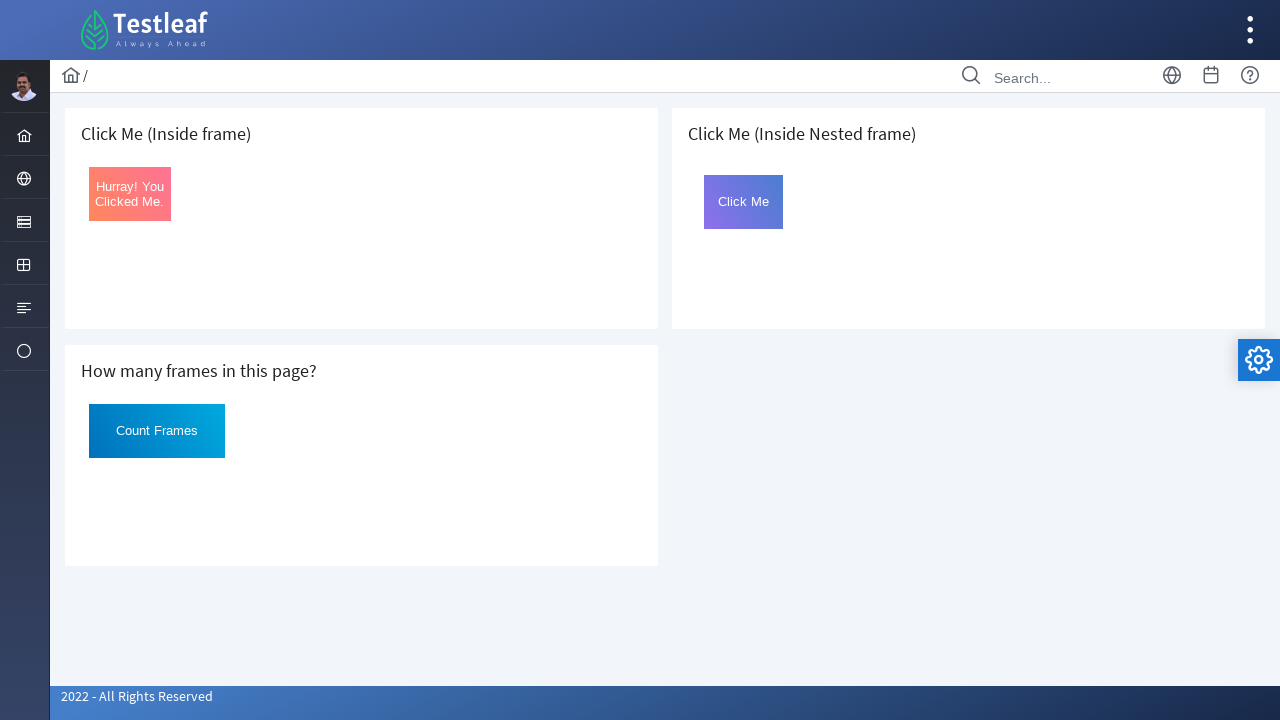

Located third iframe
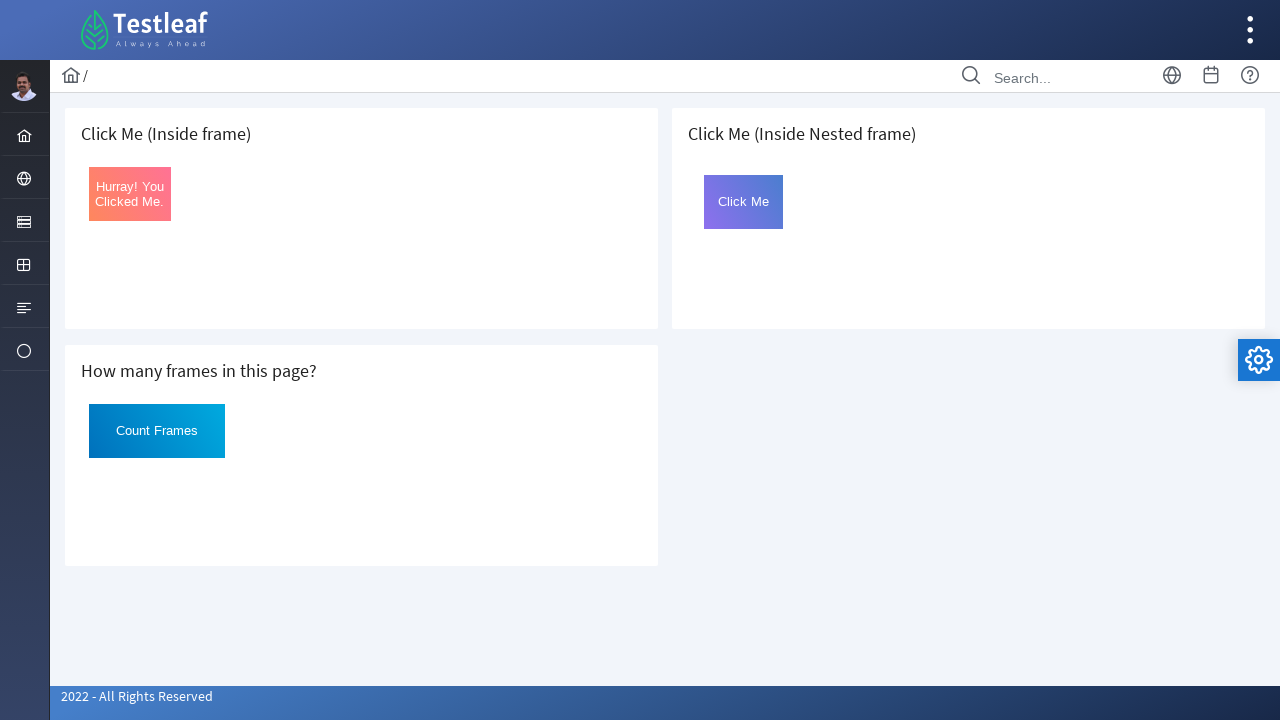

Located nested iframe with name 'frame2' inside third iframe
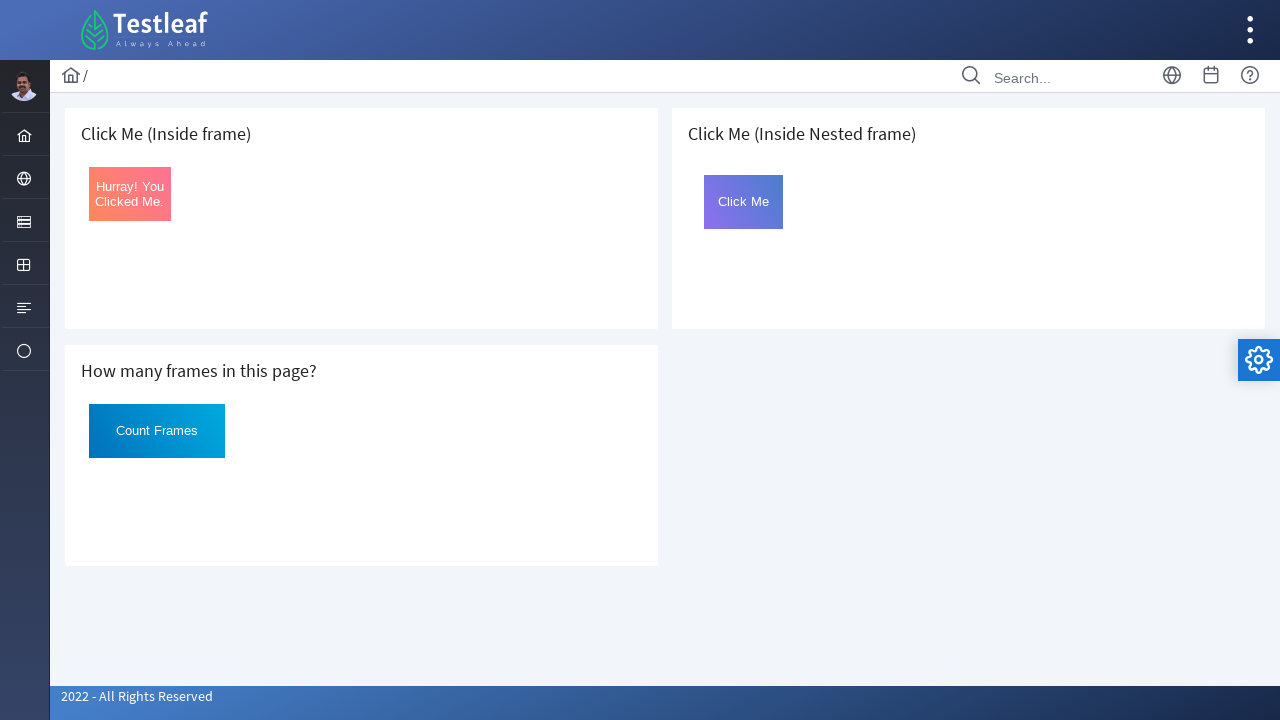

Clicked button in nested iframe at (744, 202) on iframe >> nth=2 >> internal:control=enter-frame >> iframe[name='frame2'] >> inte
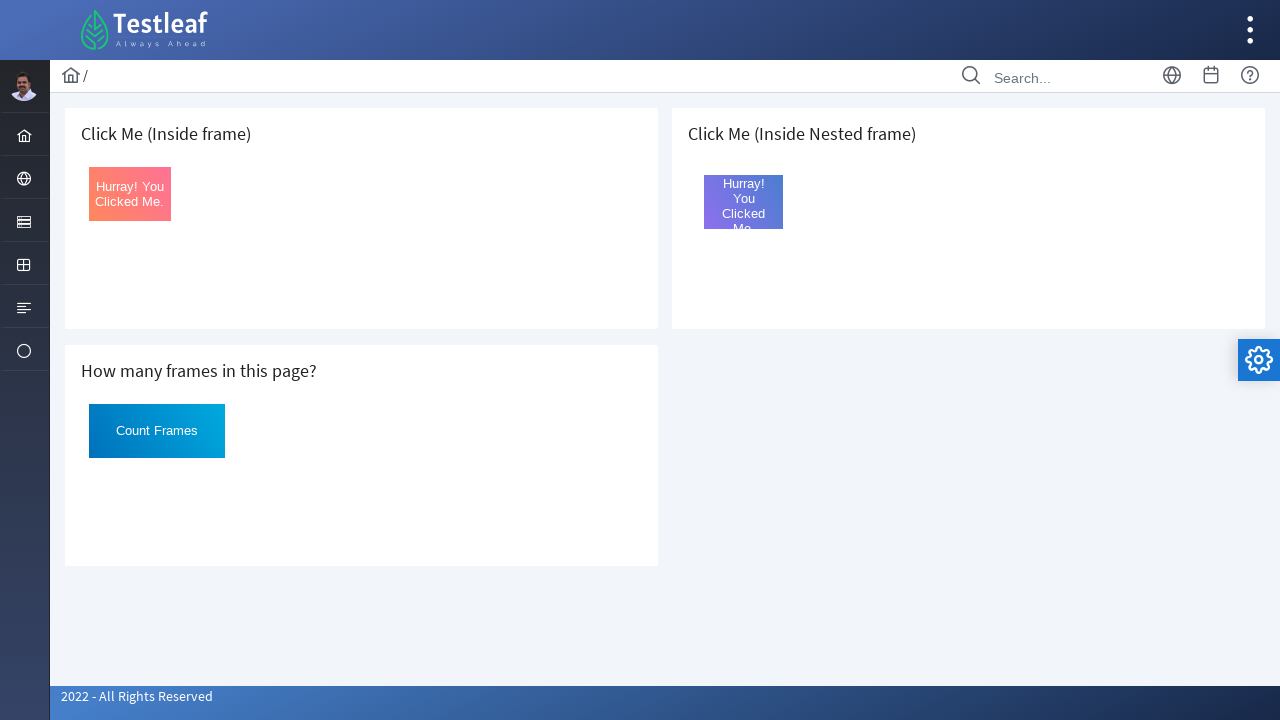

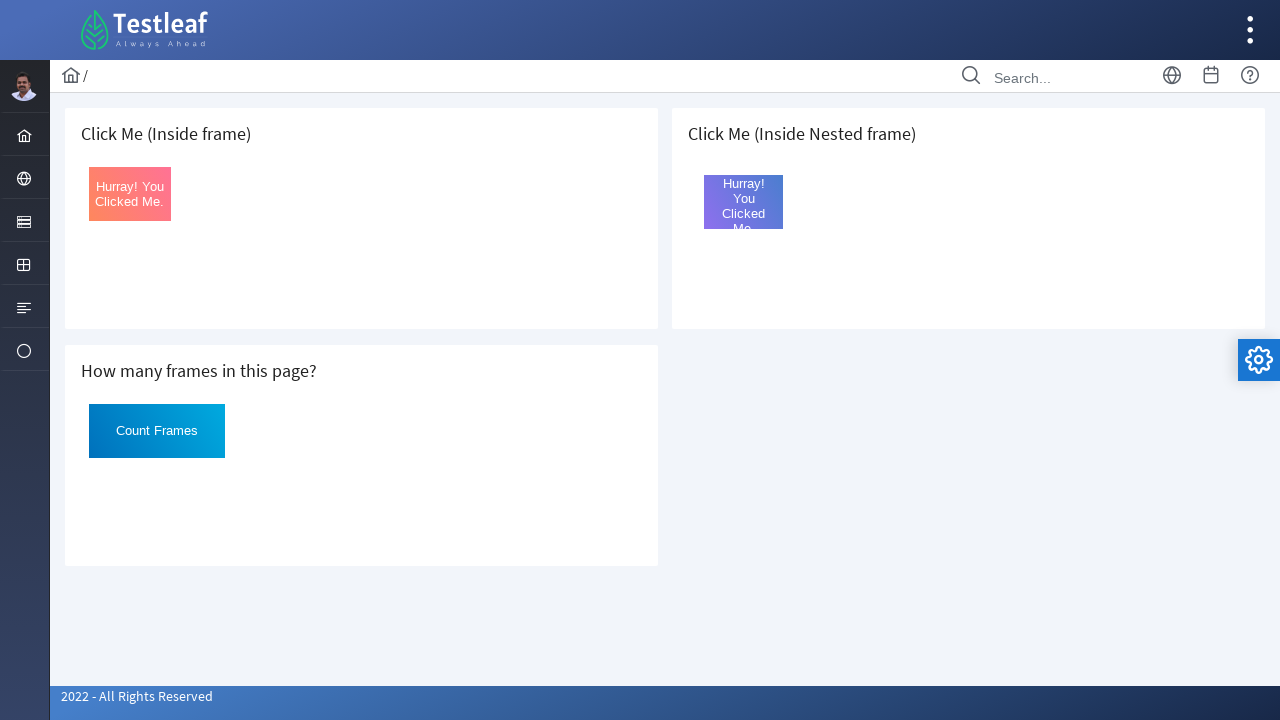